Tests email validation by entering email with special characters to verify error handling

Starting URL: https://gsports.vn/mua/mu-bao-hiem-nua-dau-carbon-x-gangster/

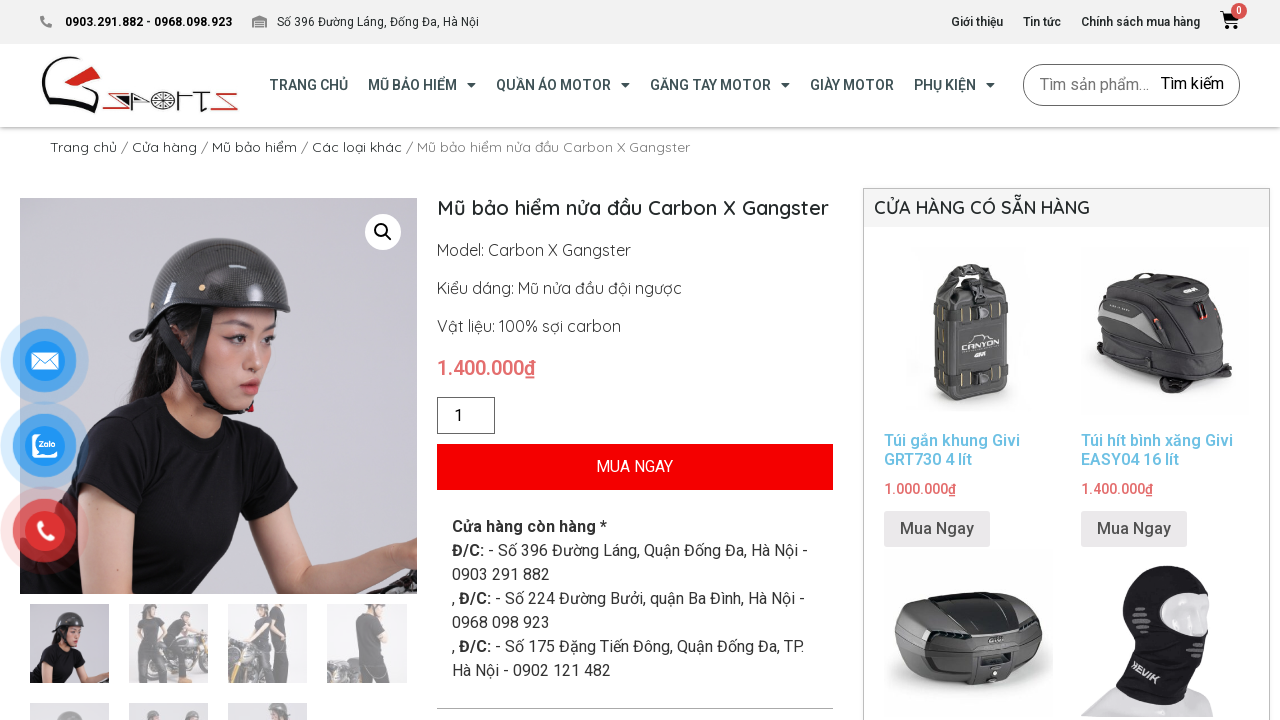

Navigated to product page
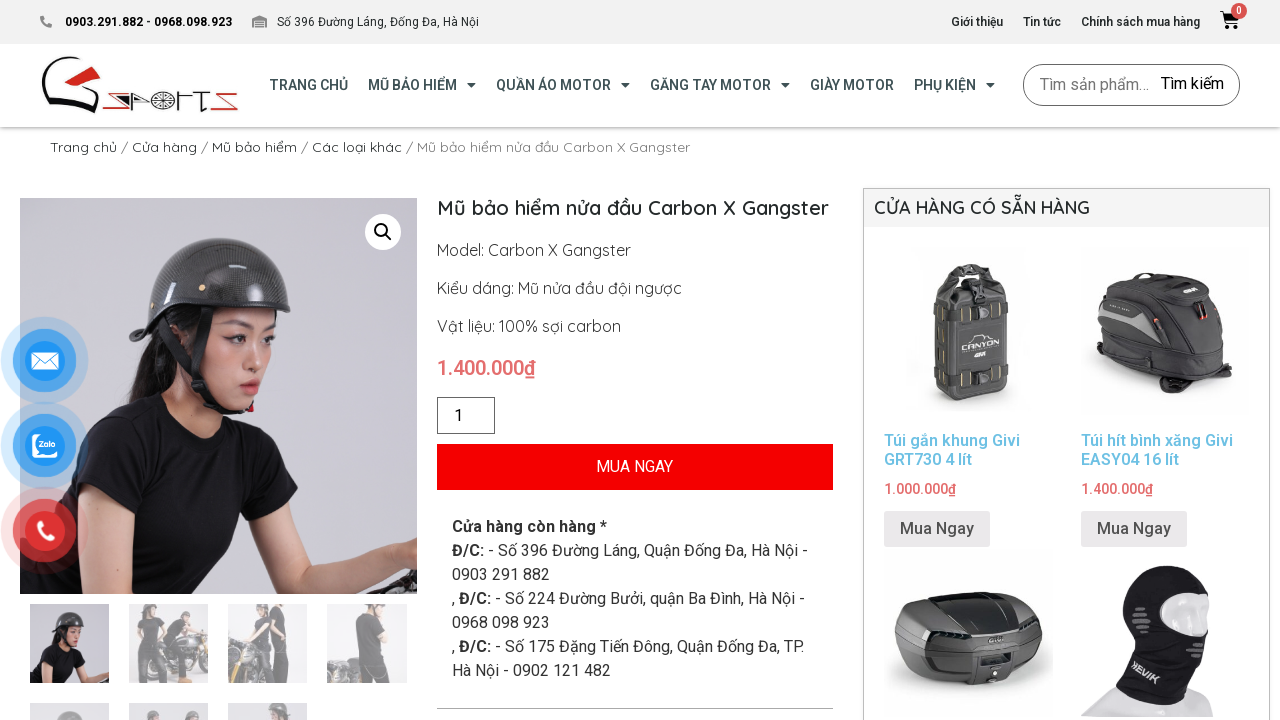

Clicked add to cart button at (635, 467) on xpath=//html/body/div[3]/div/section[2]/div/div/div[1]/div/div/section[1]/div/di
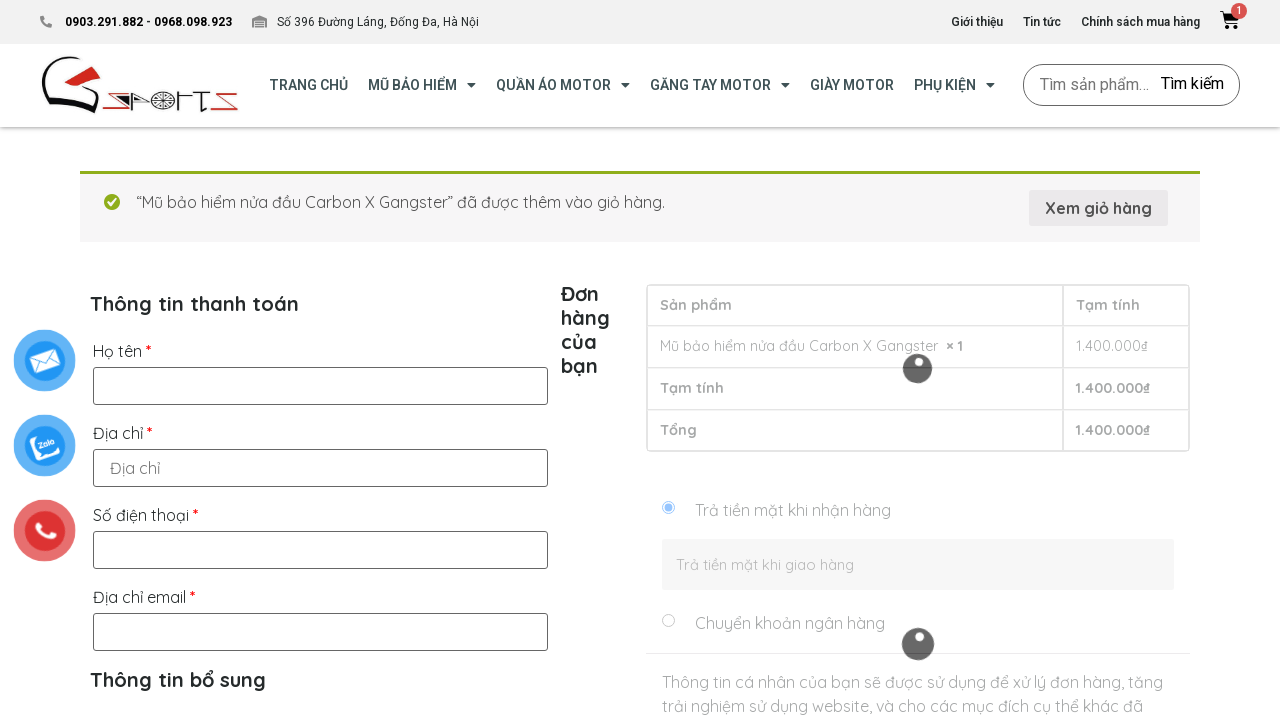

Waited 3 seconds for checkout form to load
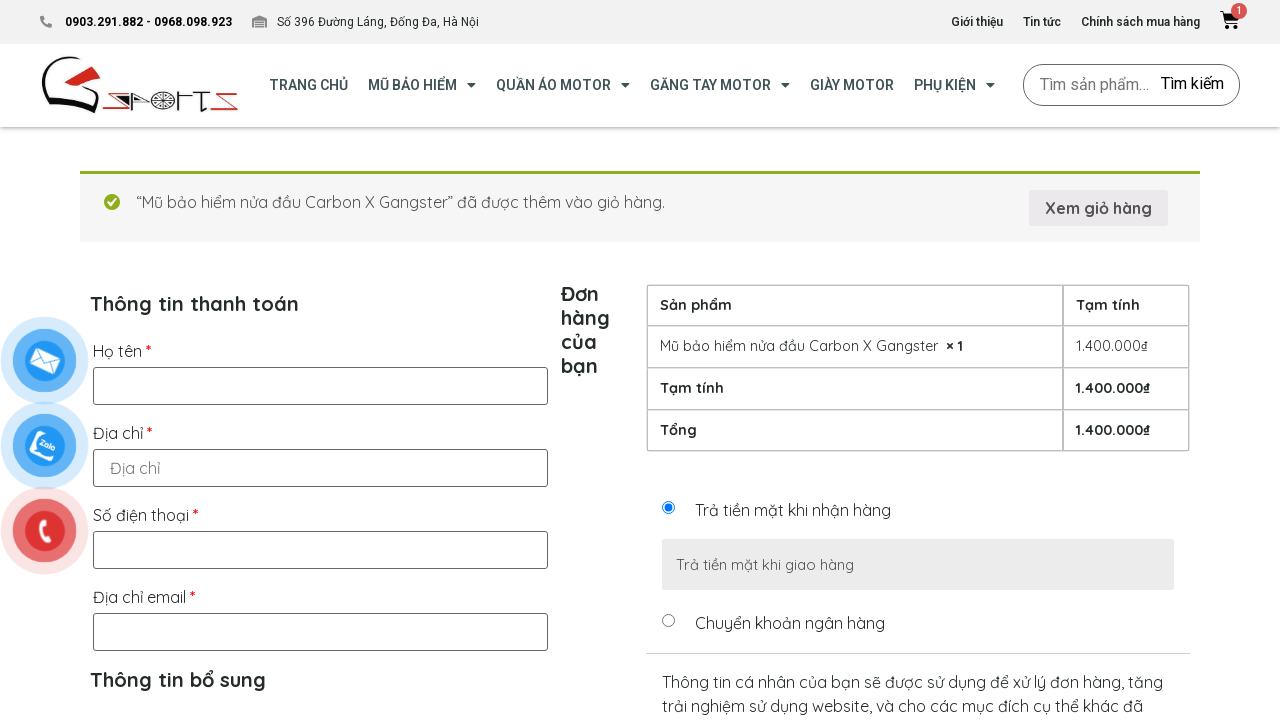

Filled billing first name with 'Đặng Thị G' on #billing_first_name
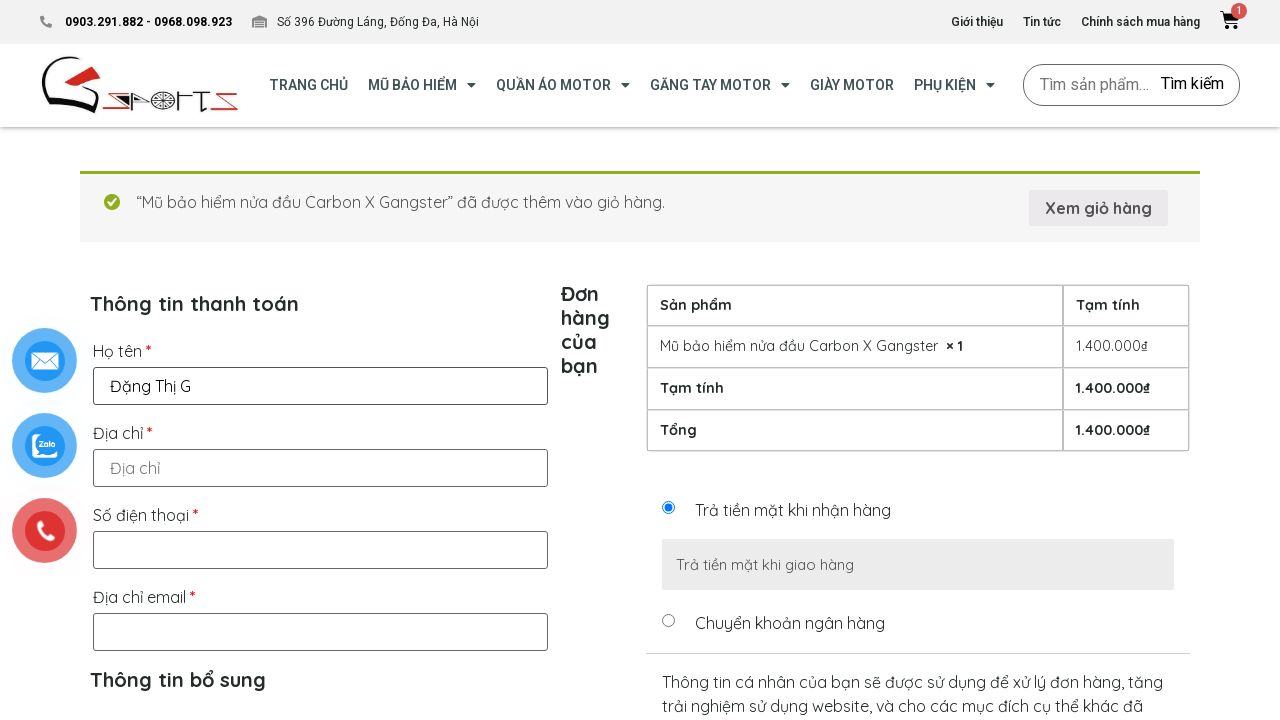

Filled billing address with '987 Phan Văn Trị, Quận Gò Vấp, TP.HCM' on #billing_address_1
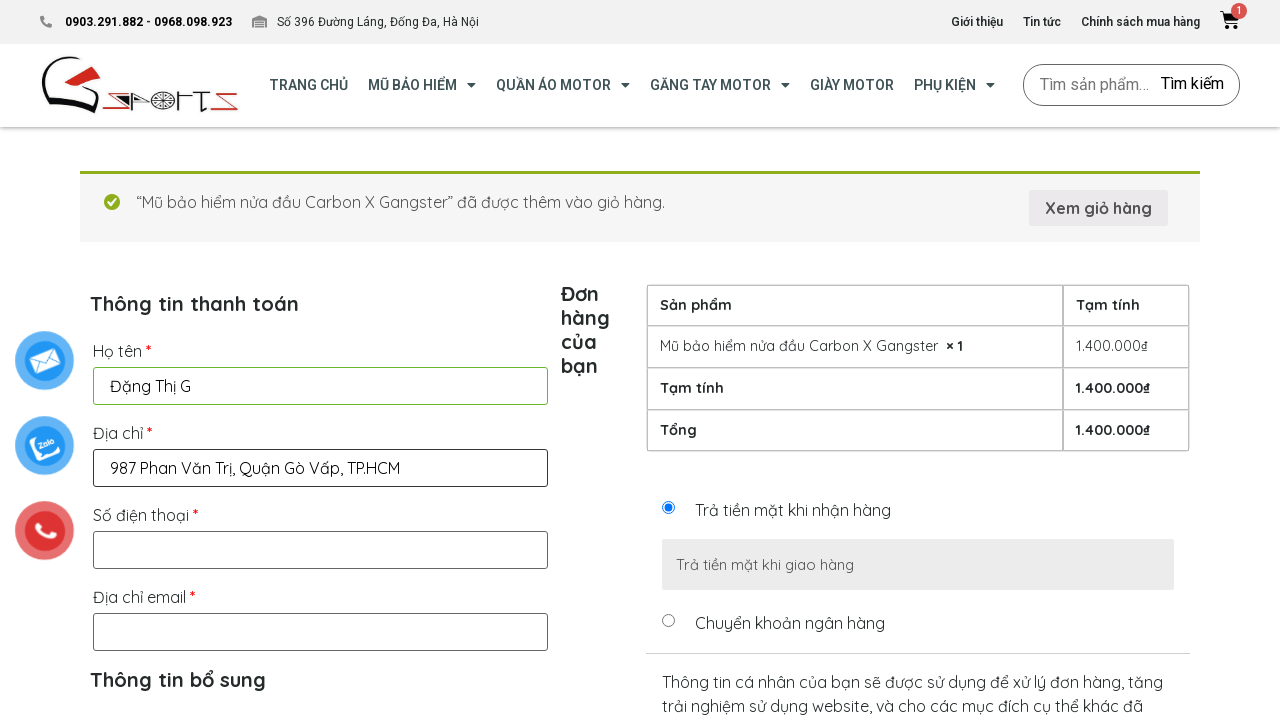

Filled billing phone with '0976543210' on #billing_phone
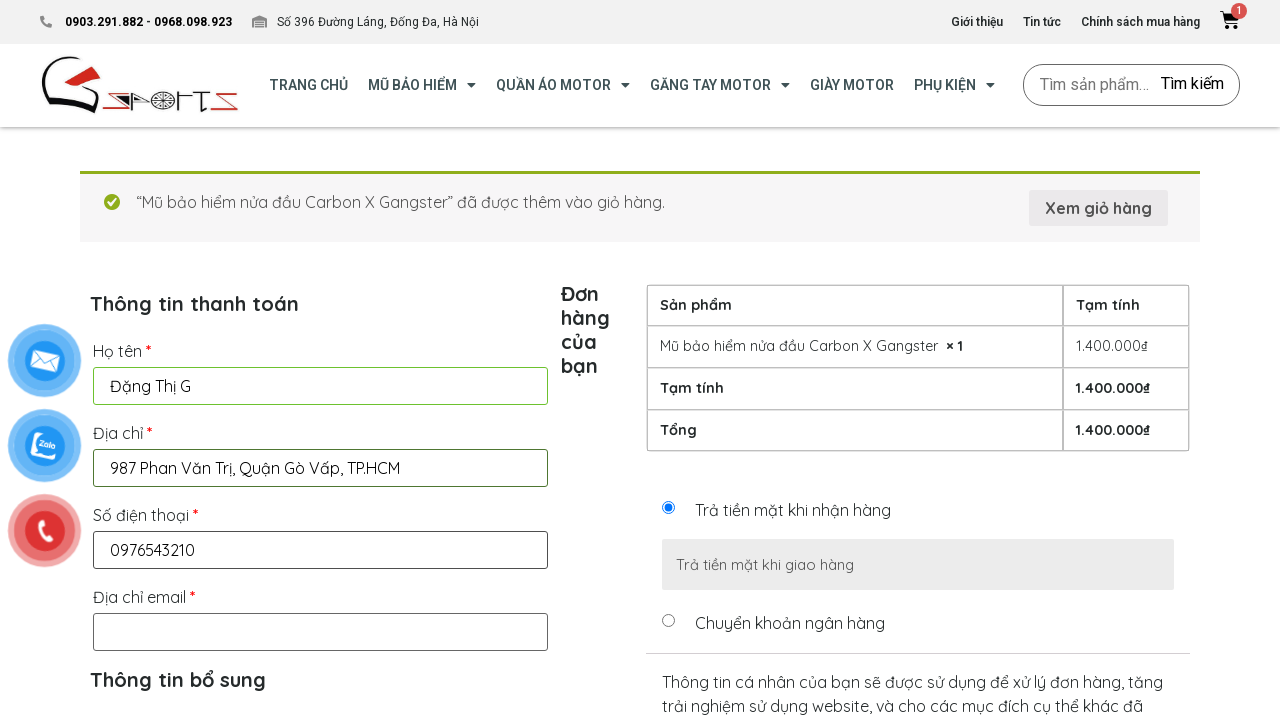

Filled billing email with special character 'dangthig!@gmail.com' on #billing_email
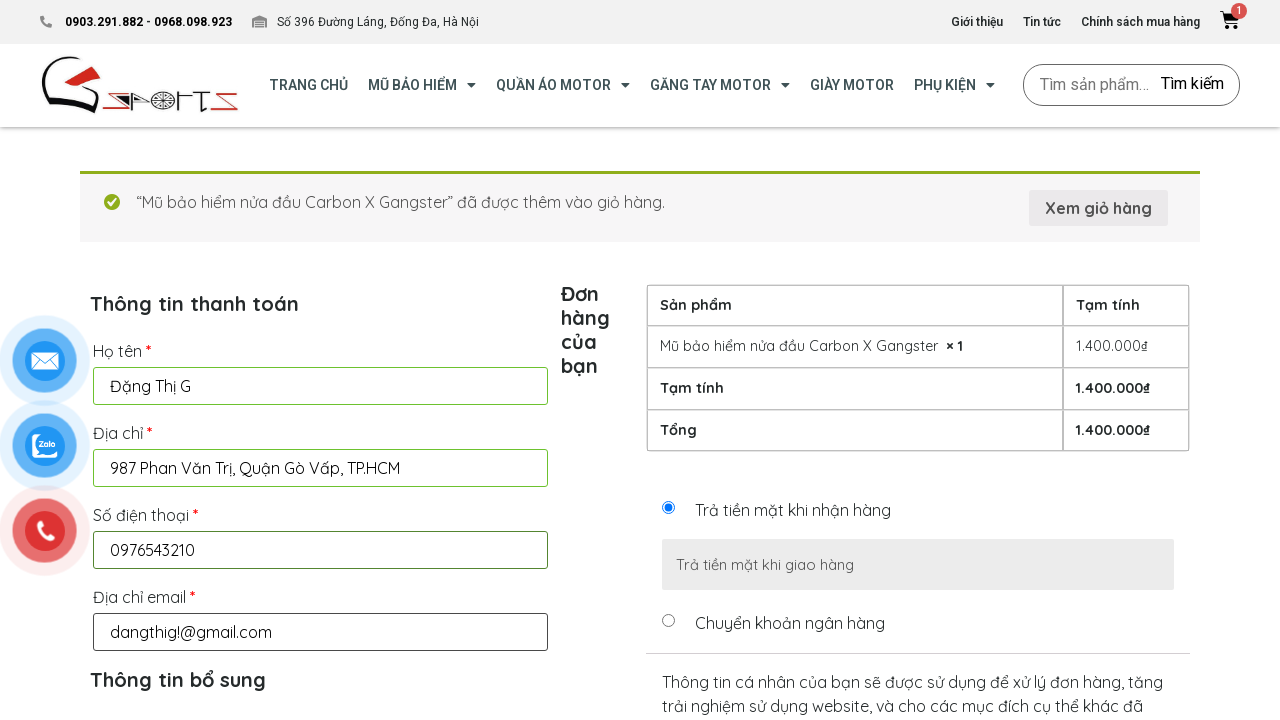

Waited 1 second before placing order
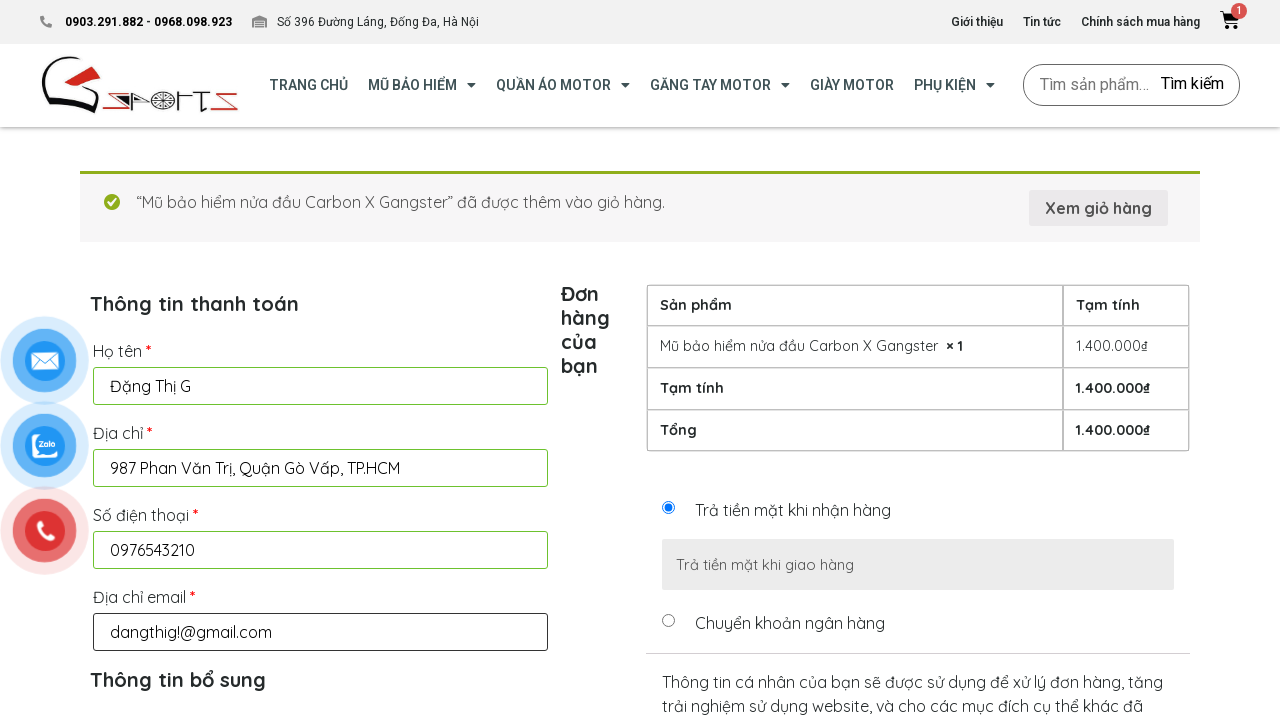

Clicked place order button at (918, 361) on #place_order
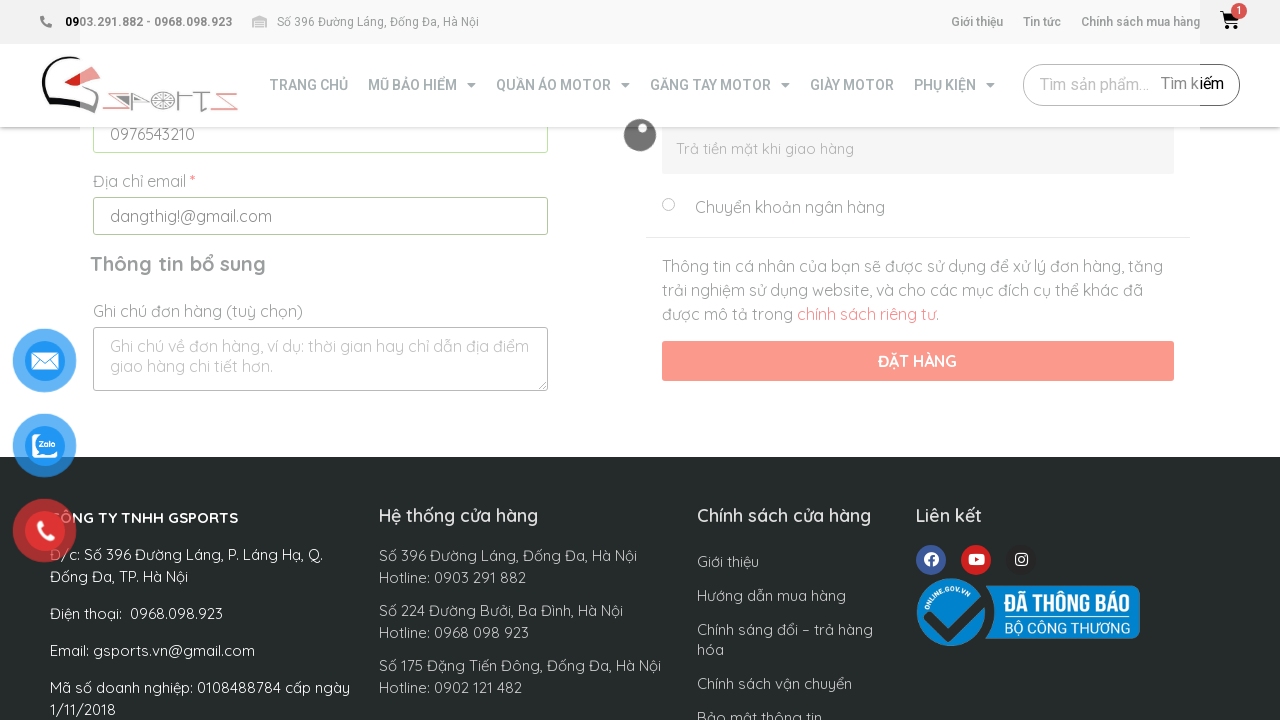

Waited 15 seconds for order processing
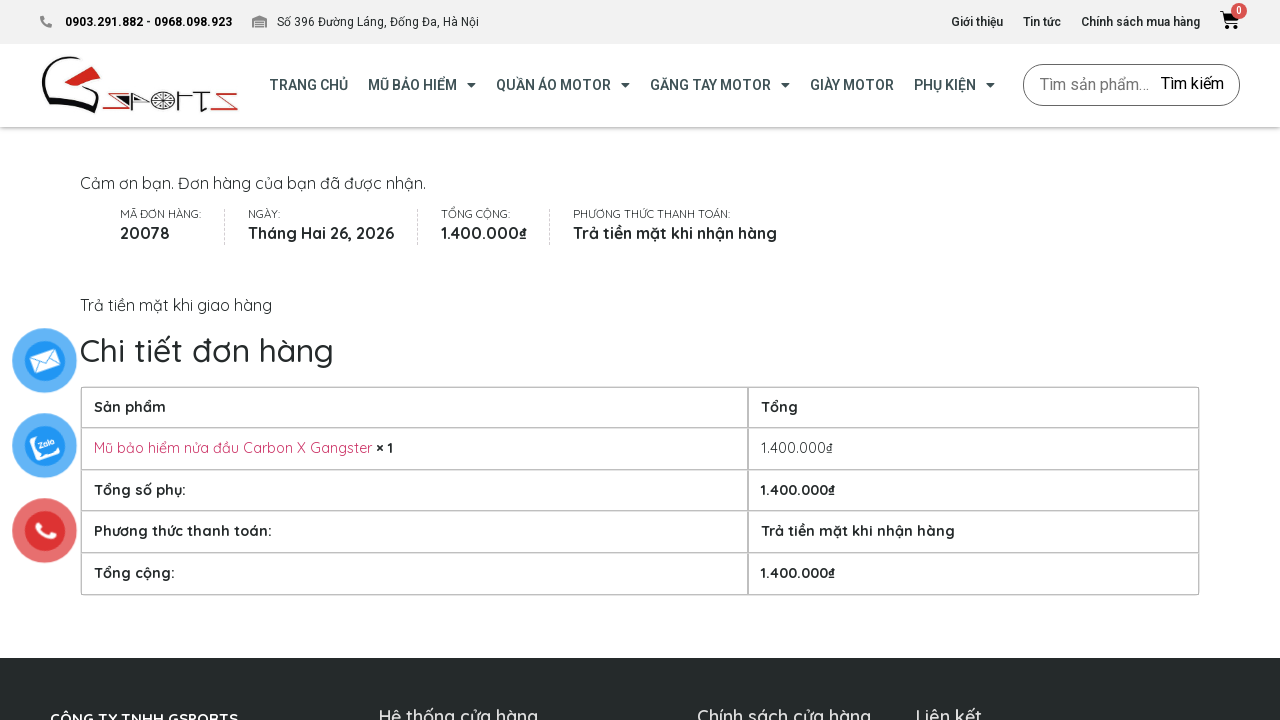

Waited for error or success message to appear
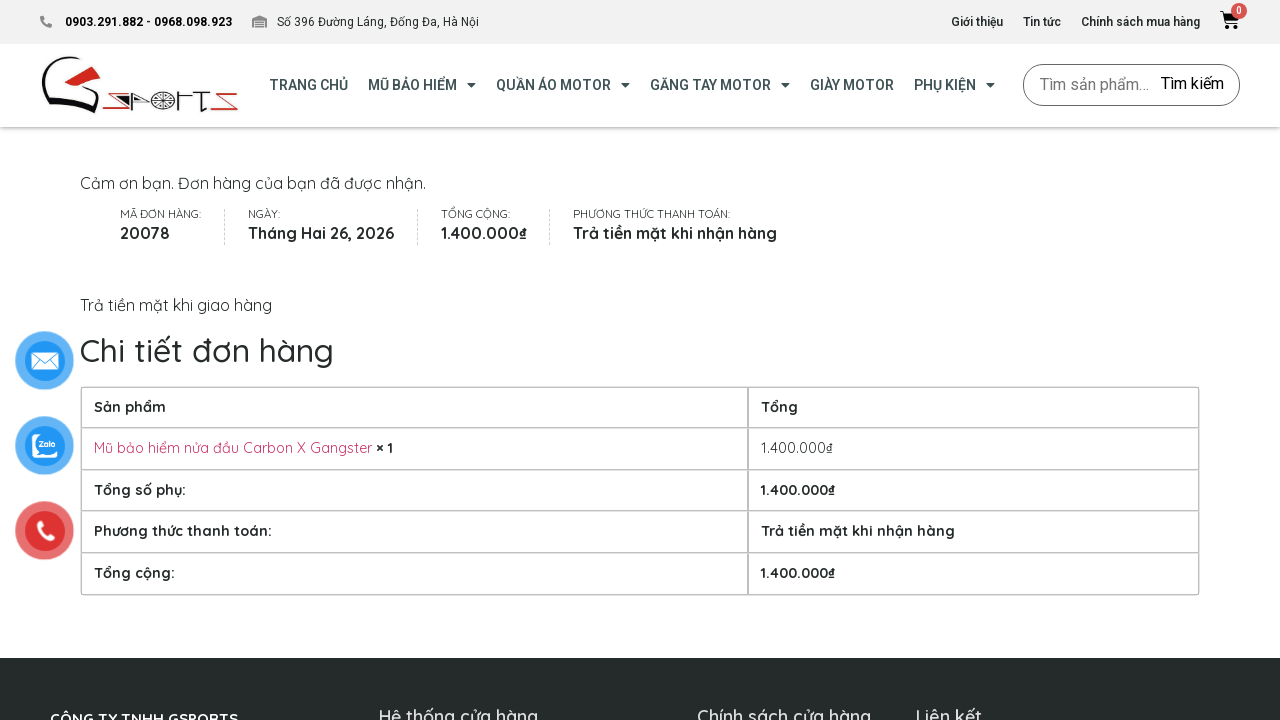

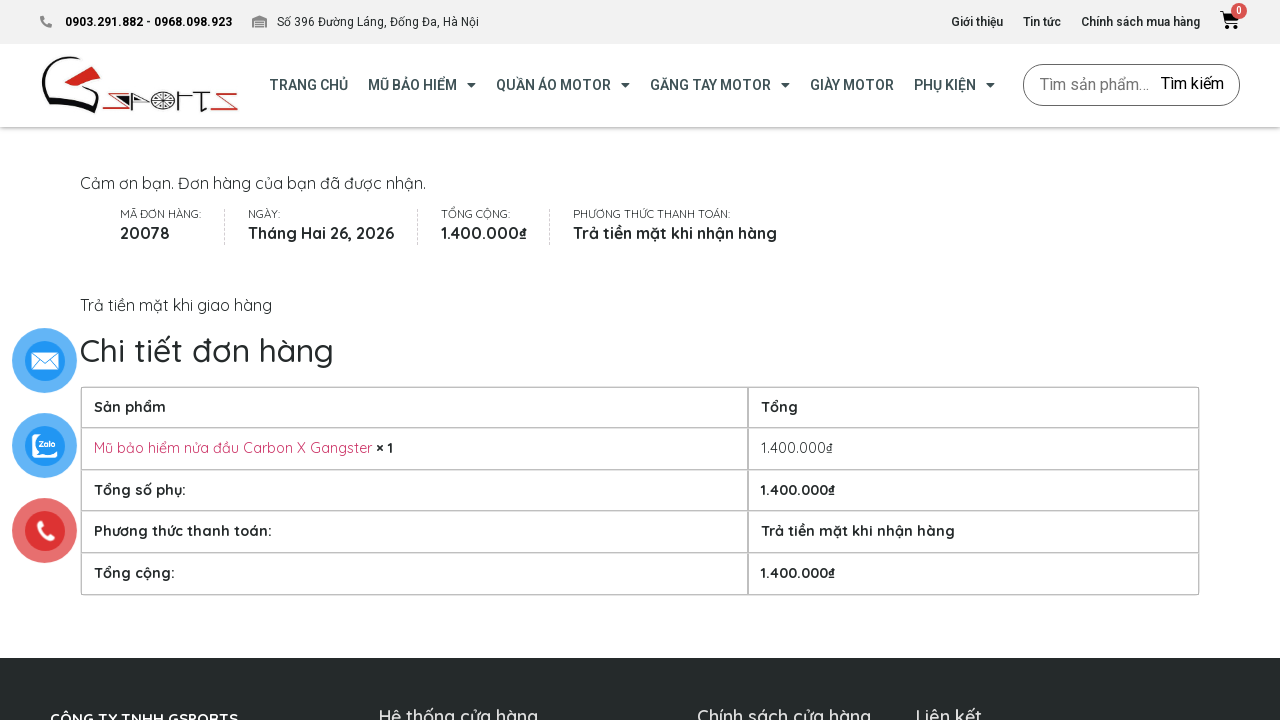